Tests JavaScript prompt alert handling by clicking a button to trigger a prompt, entering text into the prompt, and accepting it.

Starting URL: https://v1.training-support.net/selenium/javascript-alerts

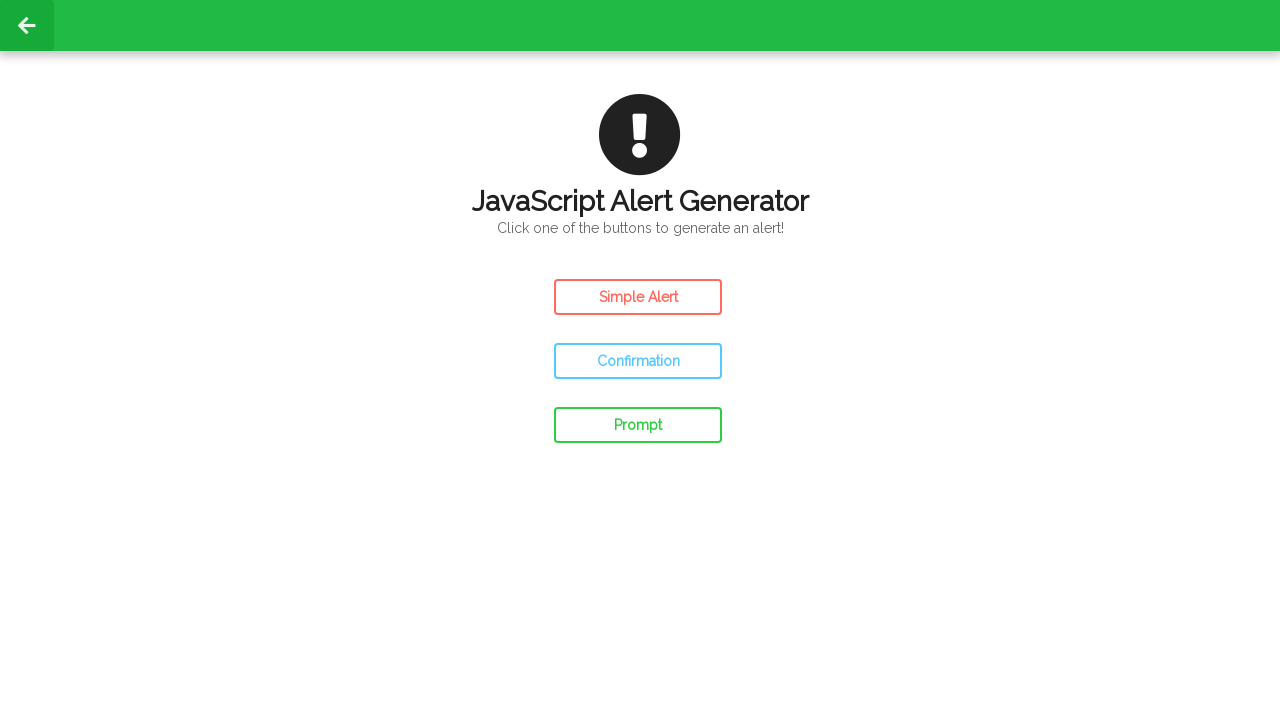

Clicked prompt button to trigger JavaScript prompt alert at (638, 425) on #prompt
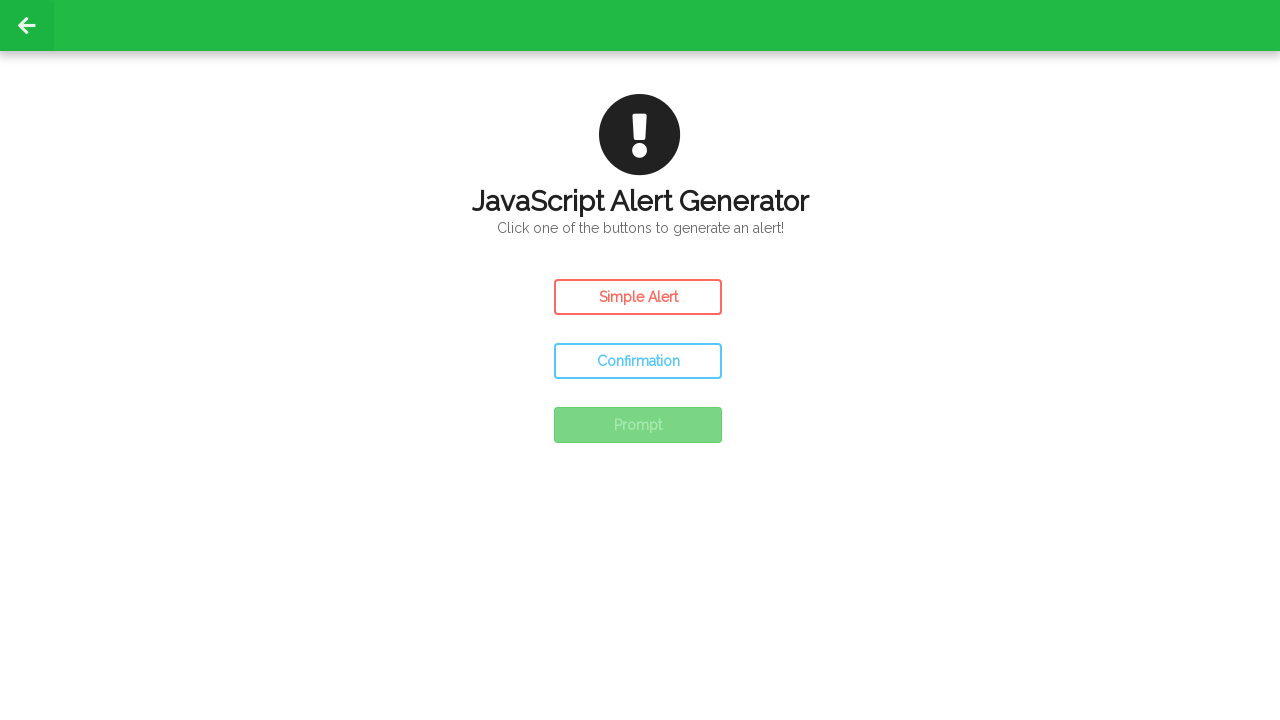

Set up dialog event listener to handle prompts
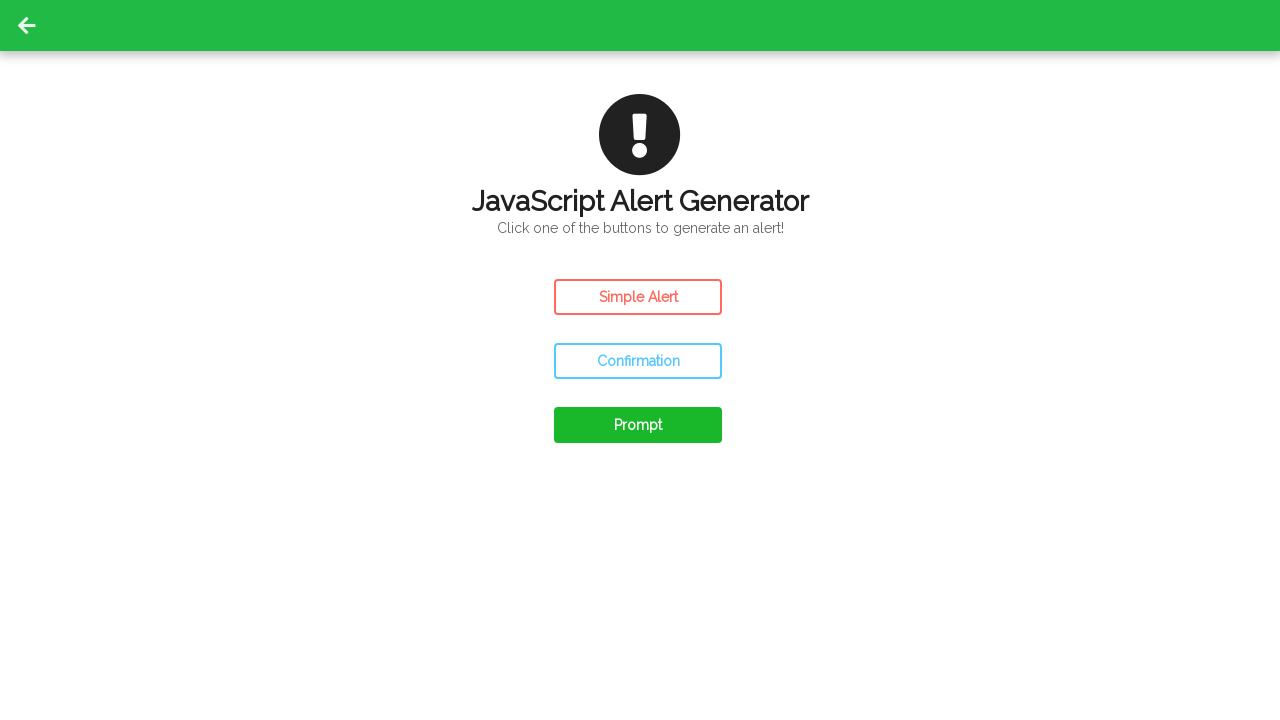

Removed dialog listener to reset
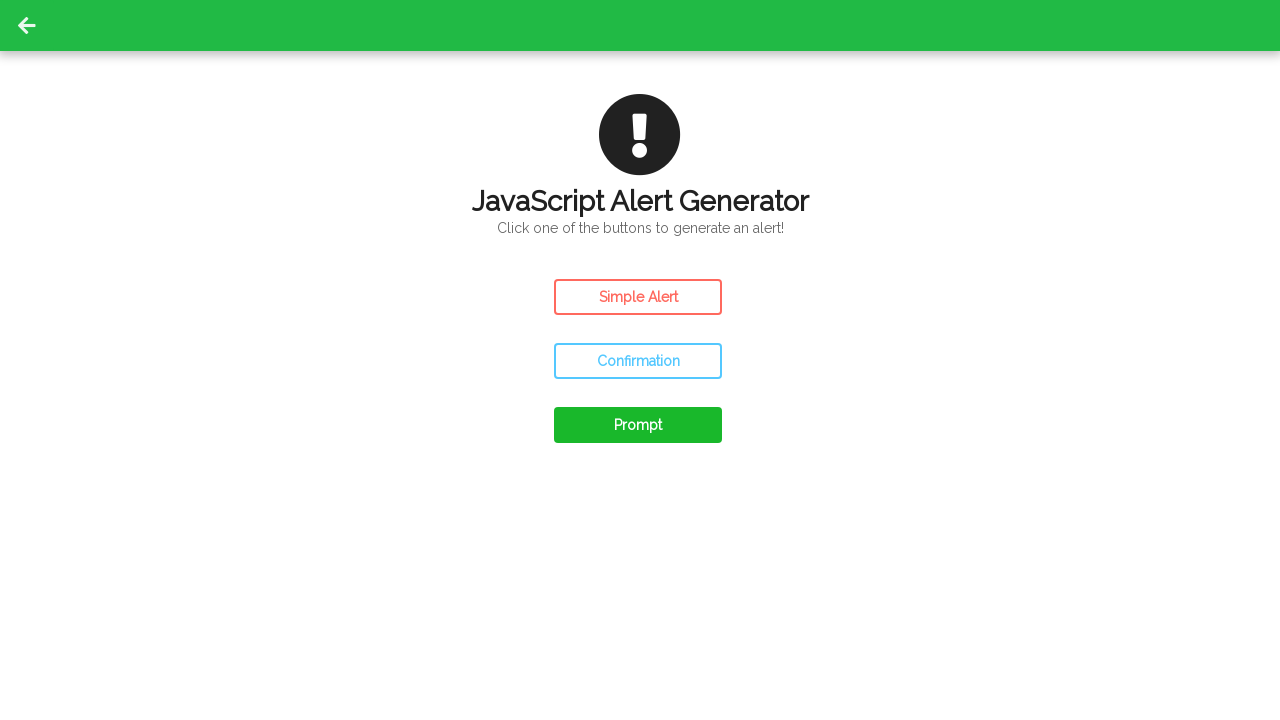

Set up one-time dialog listener to accept prompt with 'Awesome!' text
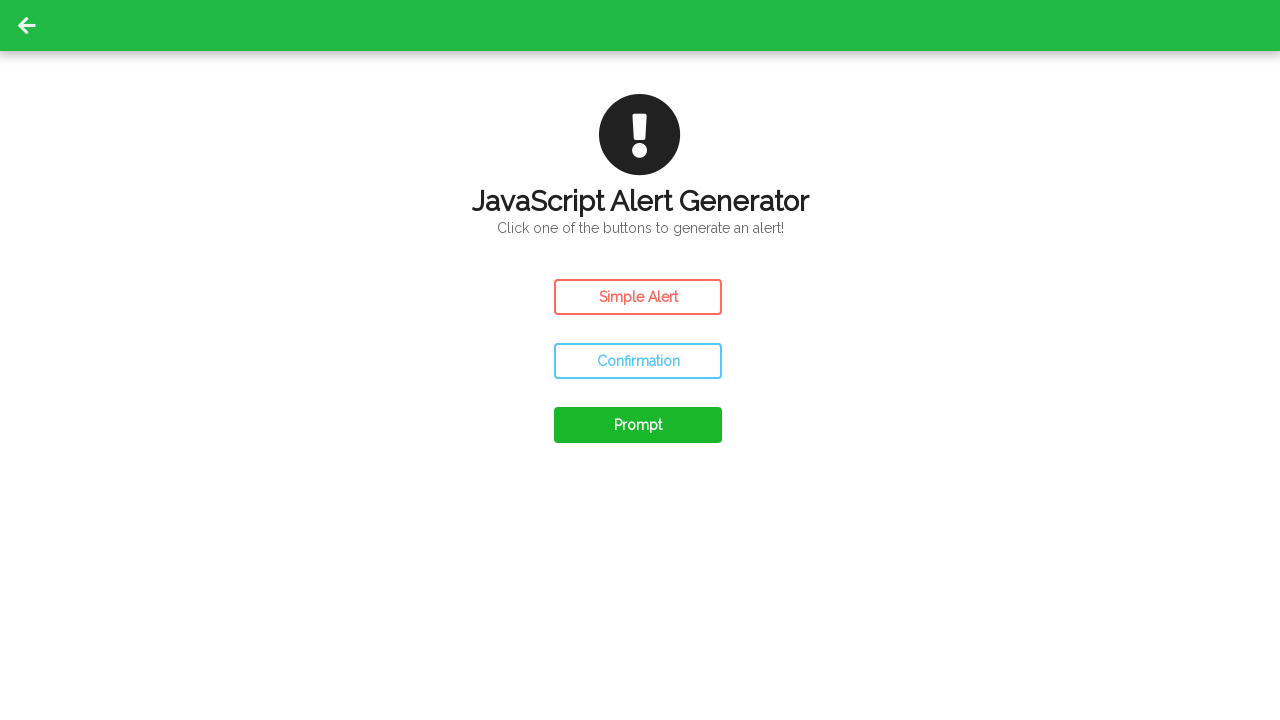

Clicked prompt button to trigger JavaScript prompt alert at (638, 425) on #prompt
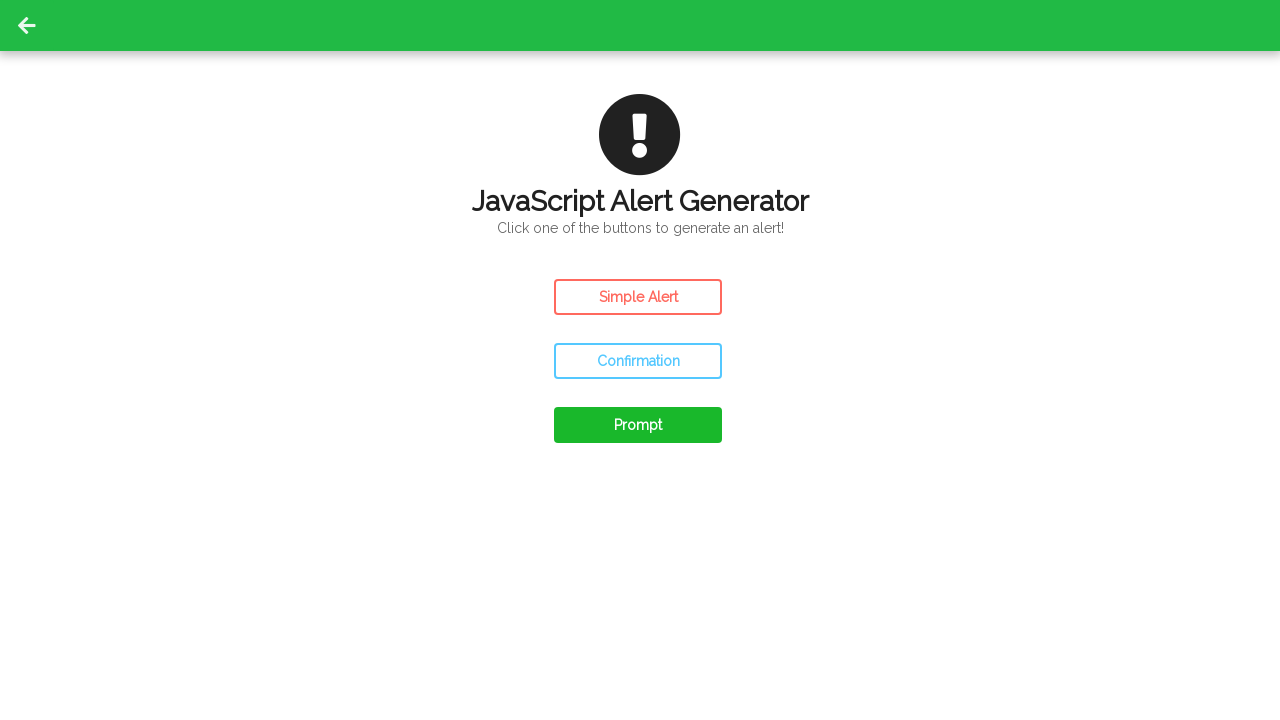

Waited for prompt dialog to be processed
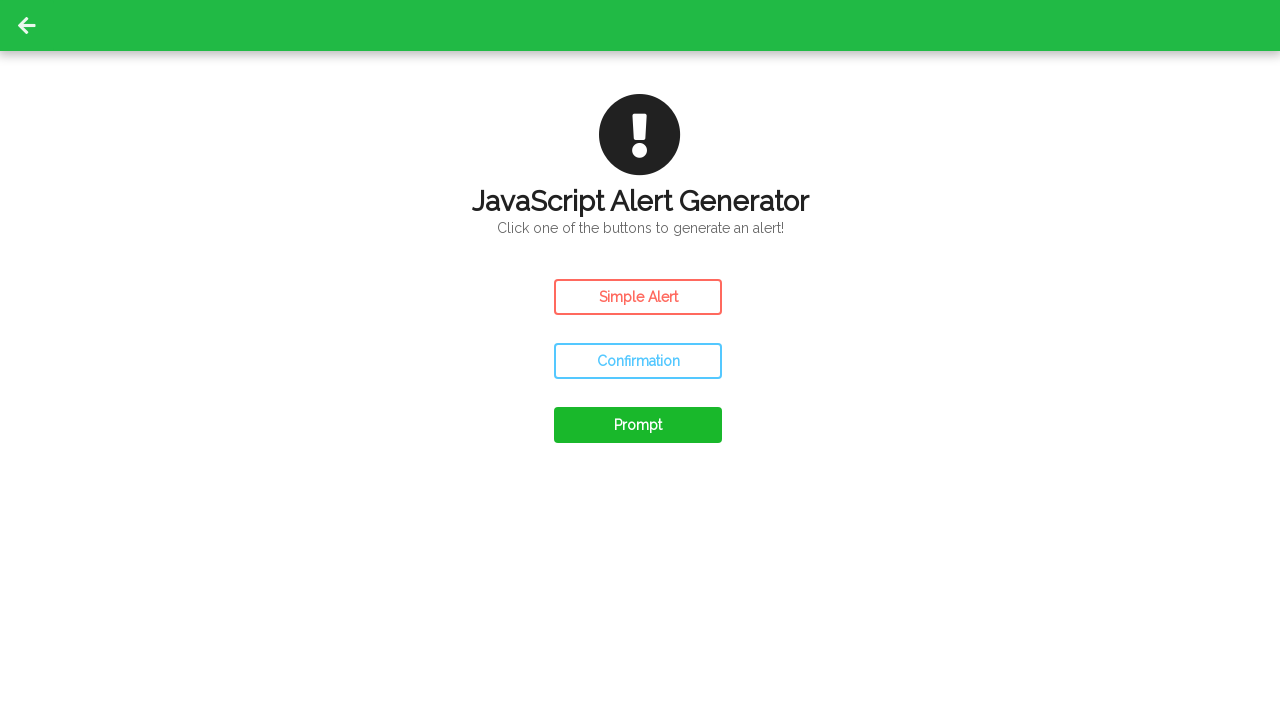

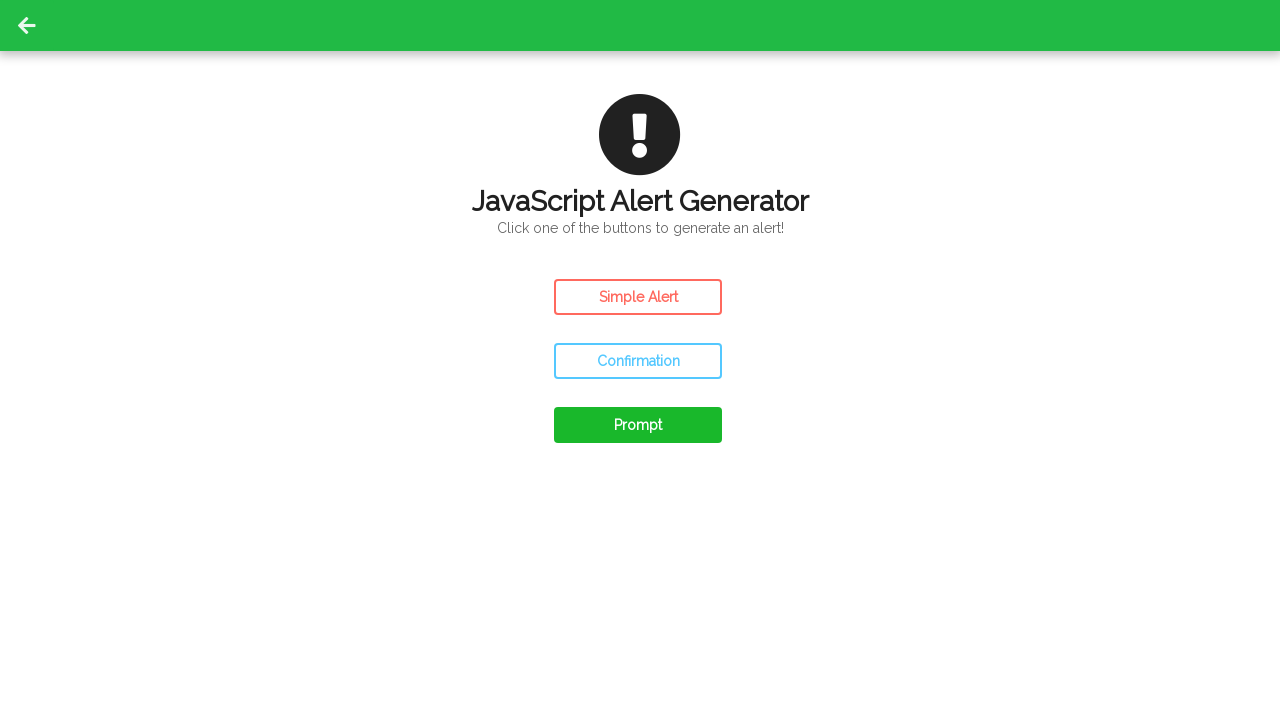